Tests the "Getting Started" button on dotnetfiddle.net by clicking it and verifying navigation to the Getting Started page

Starting URL: https://dotnetfiddle.net

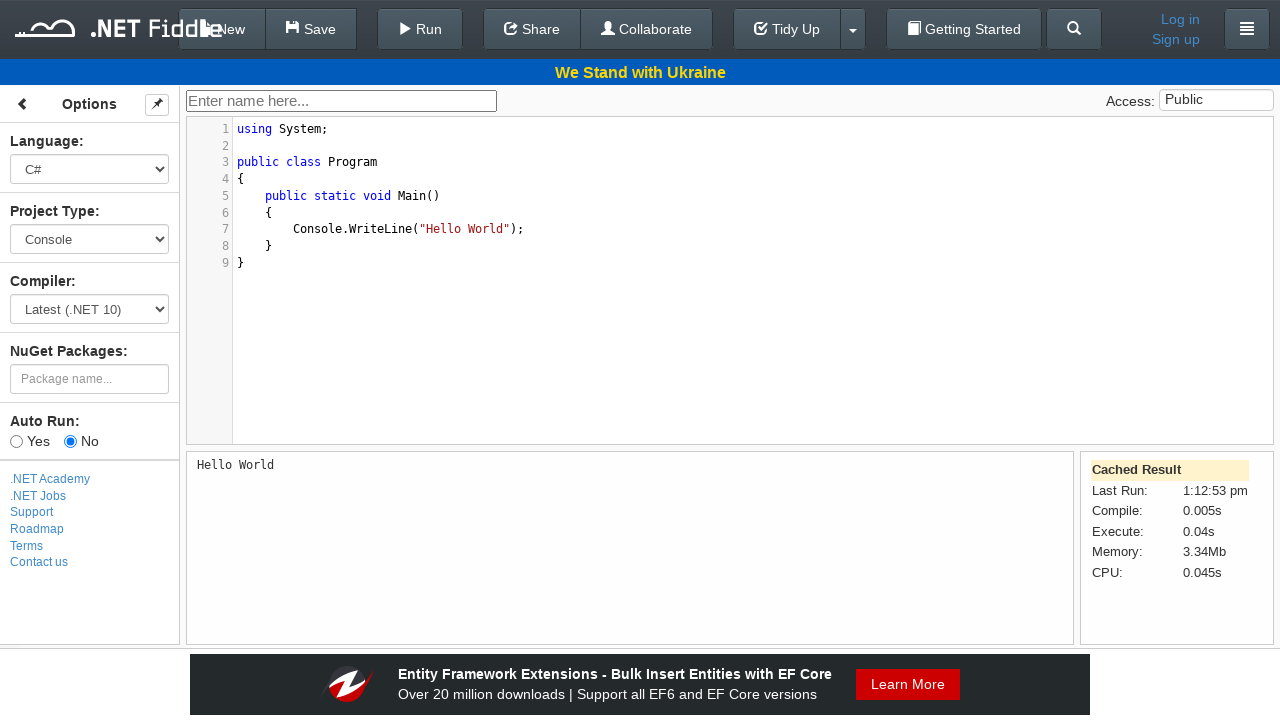

Navigated to dotnetfiddle.net homepage
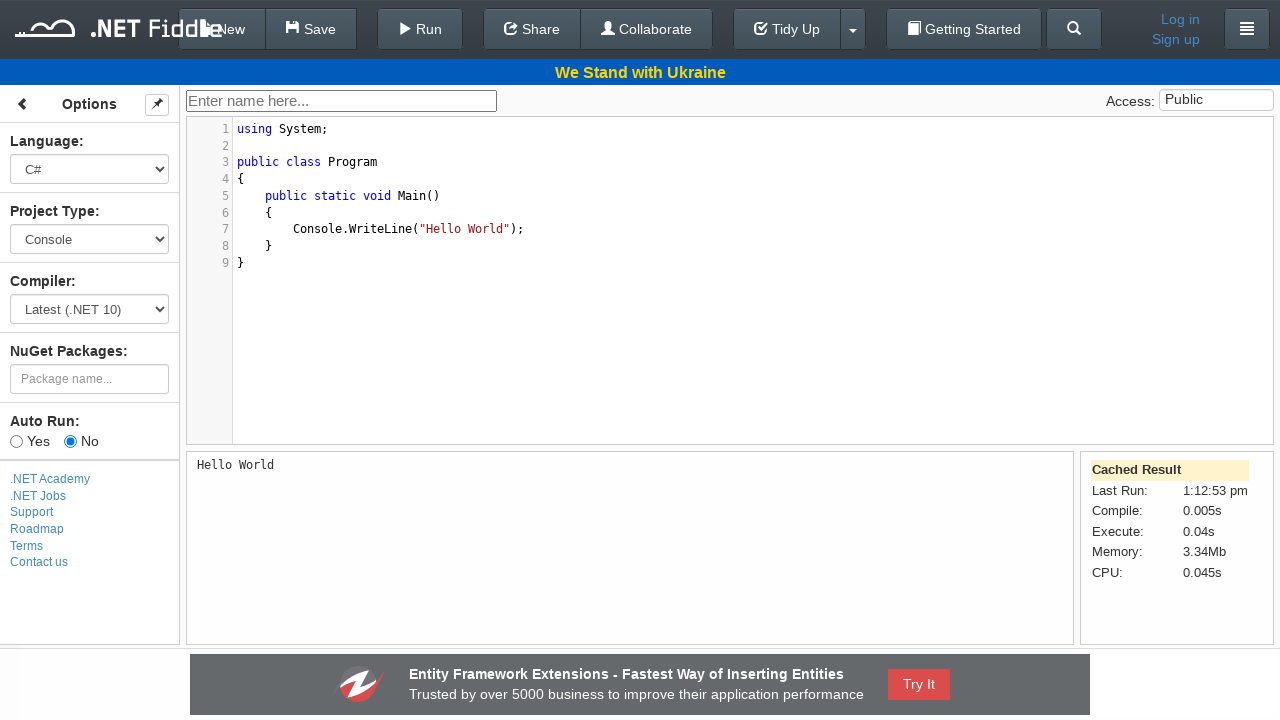

Clicked the Getting Started button/link at (964, 29) on a[href='/GettingStarted/']
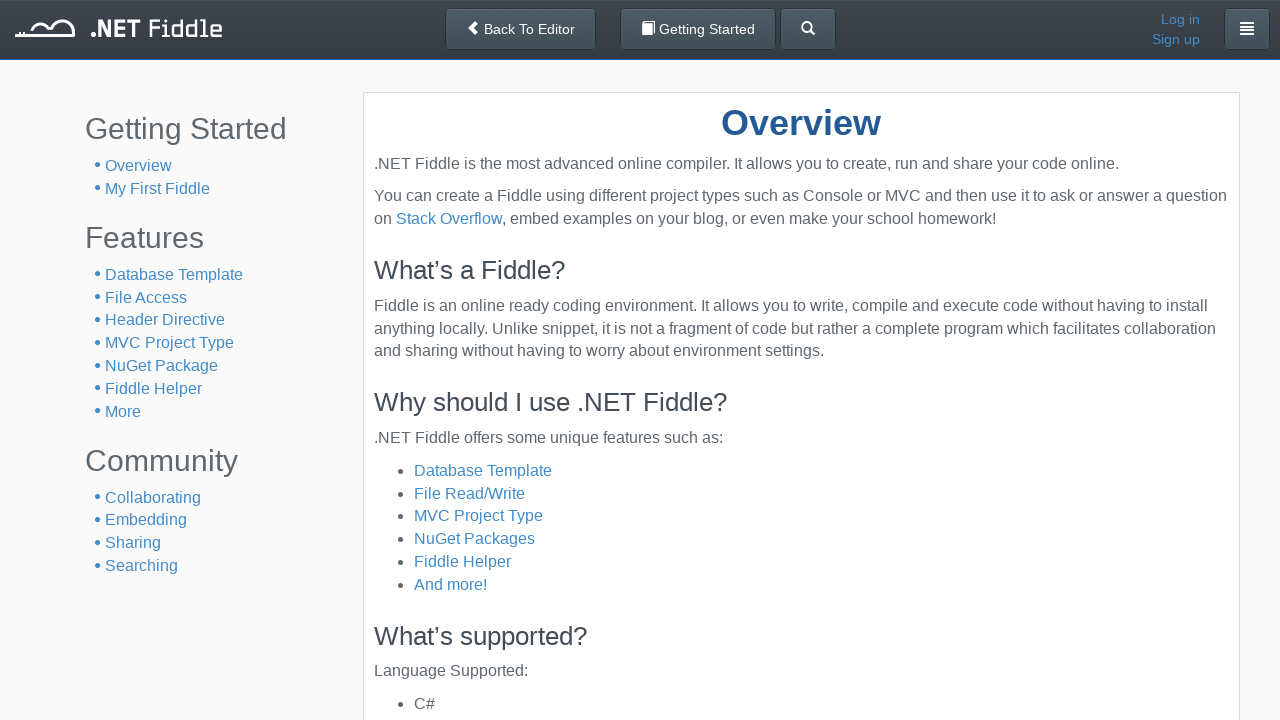

Navigation to Getting Started page completed and URL verified
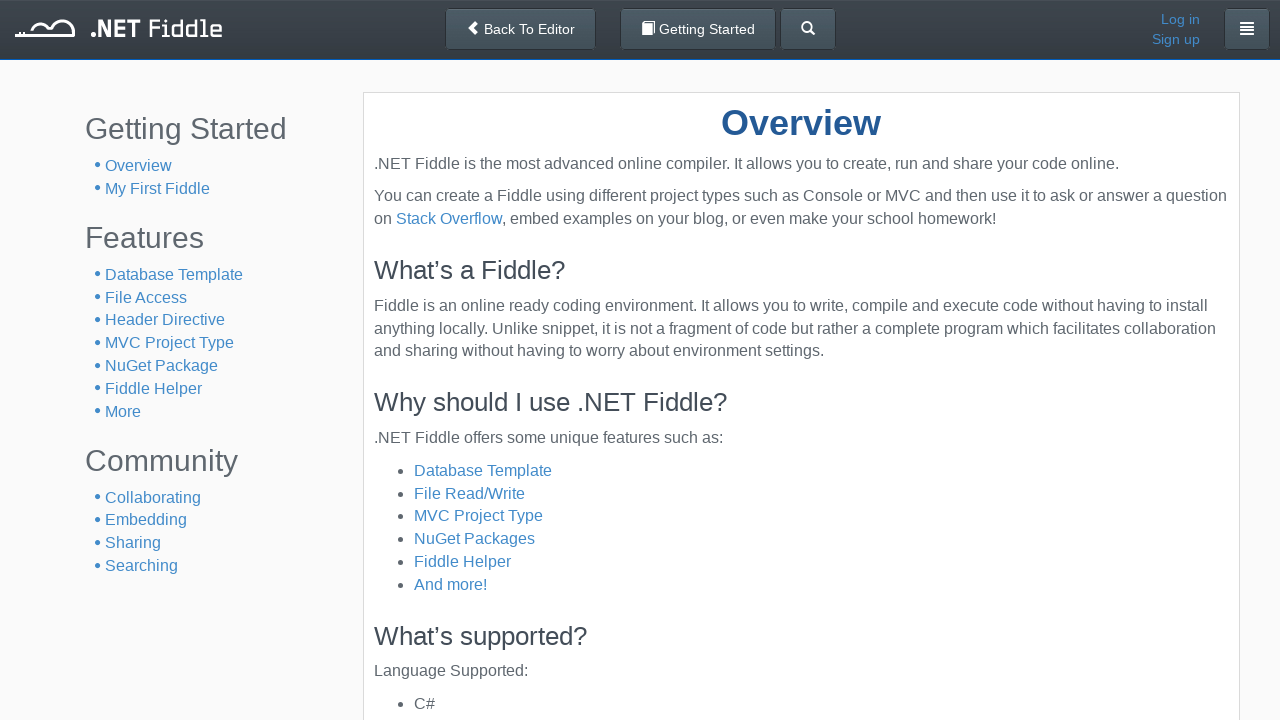

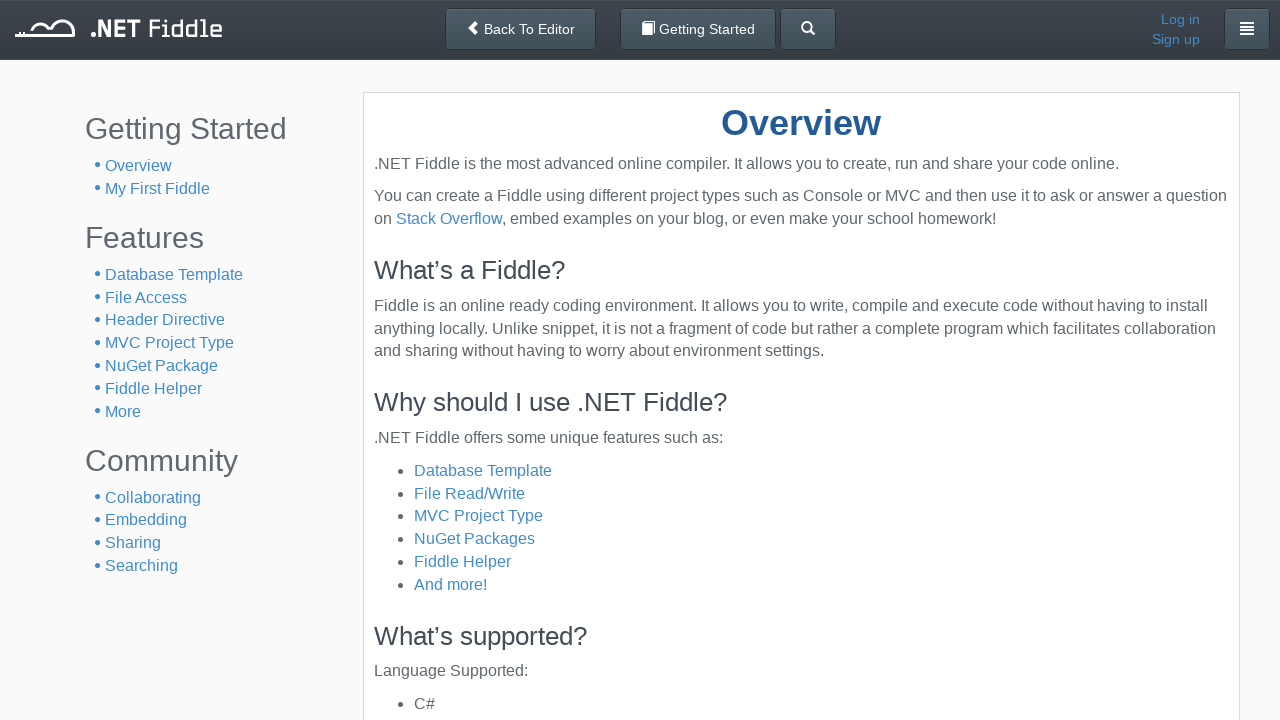